Tests filling the birth date input field with a date value

Starting URL: https://aplicacao-front-end.netlify.app/

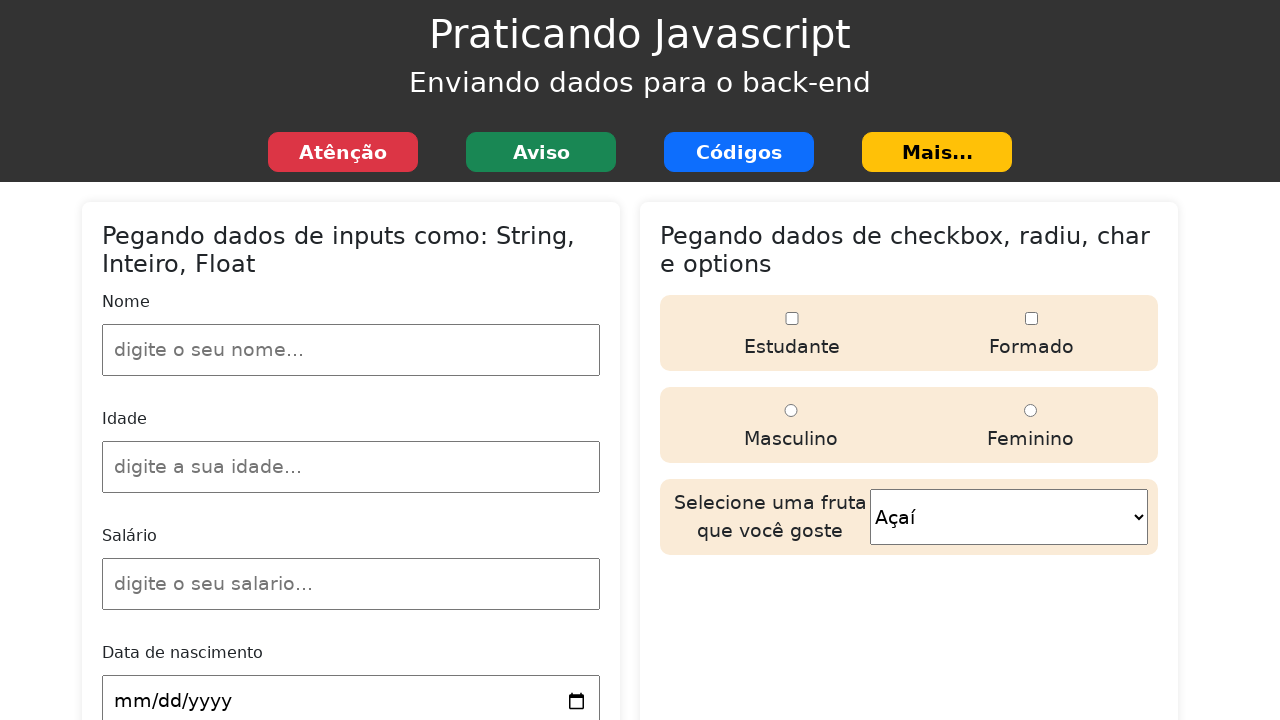

Navigated to application URL
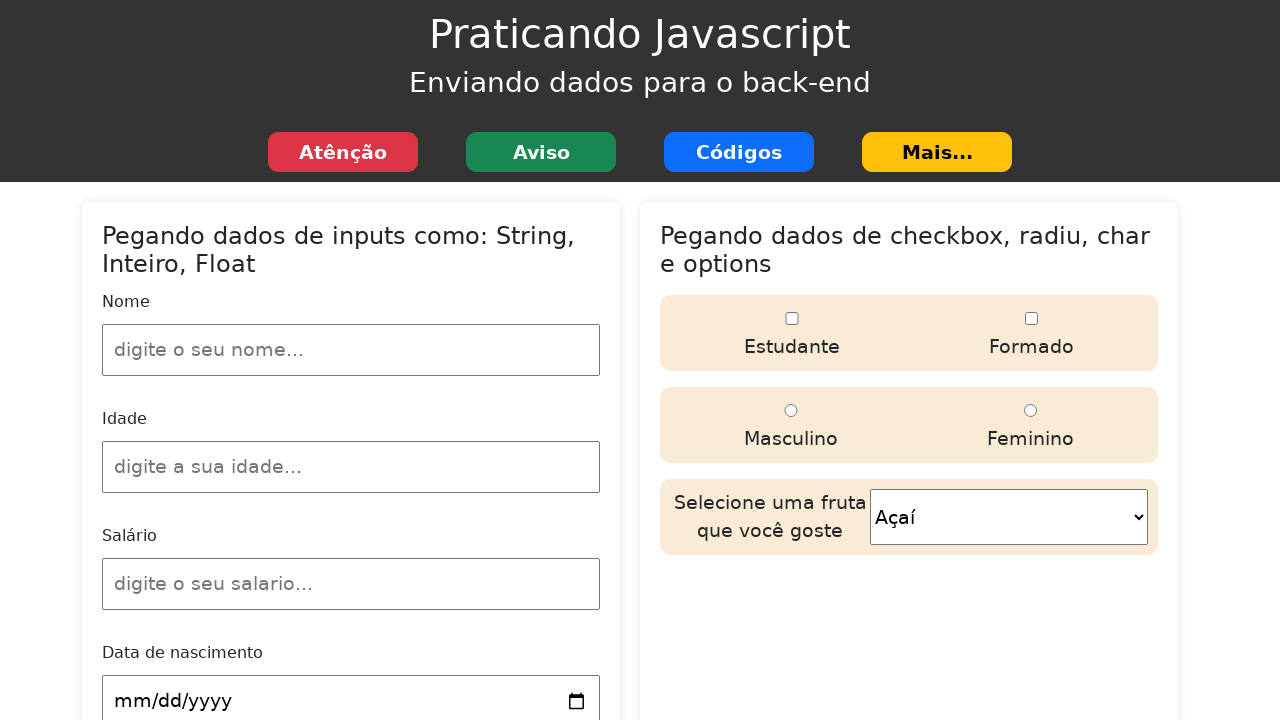

Filled birth date input field with date value 1998-10-13 on #dataN
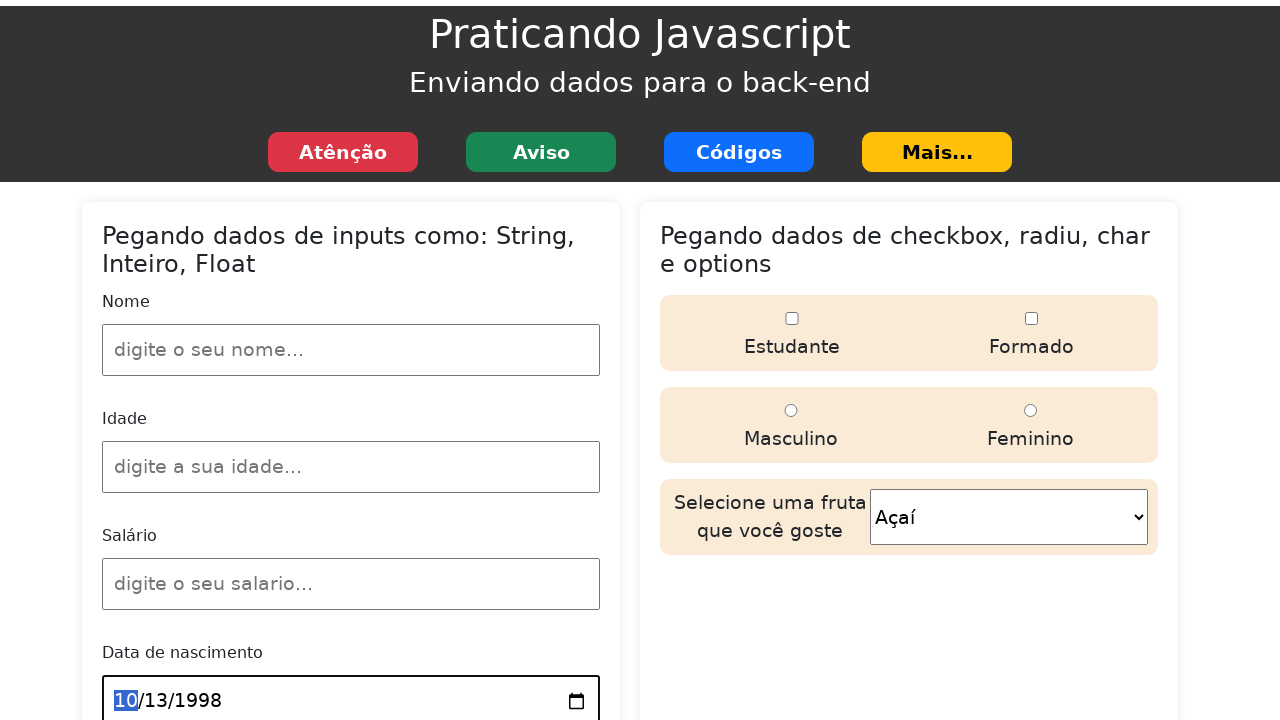

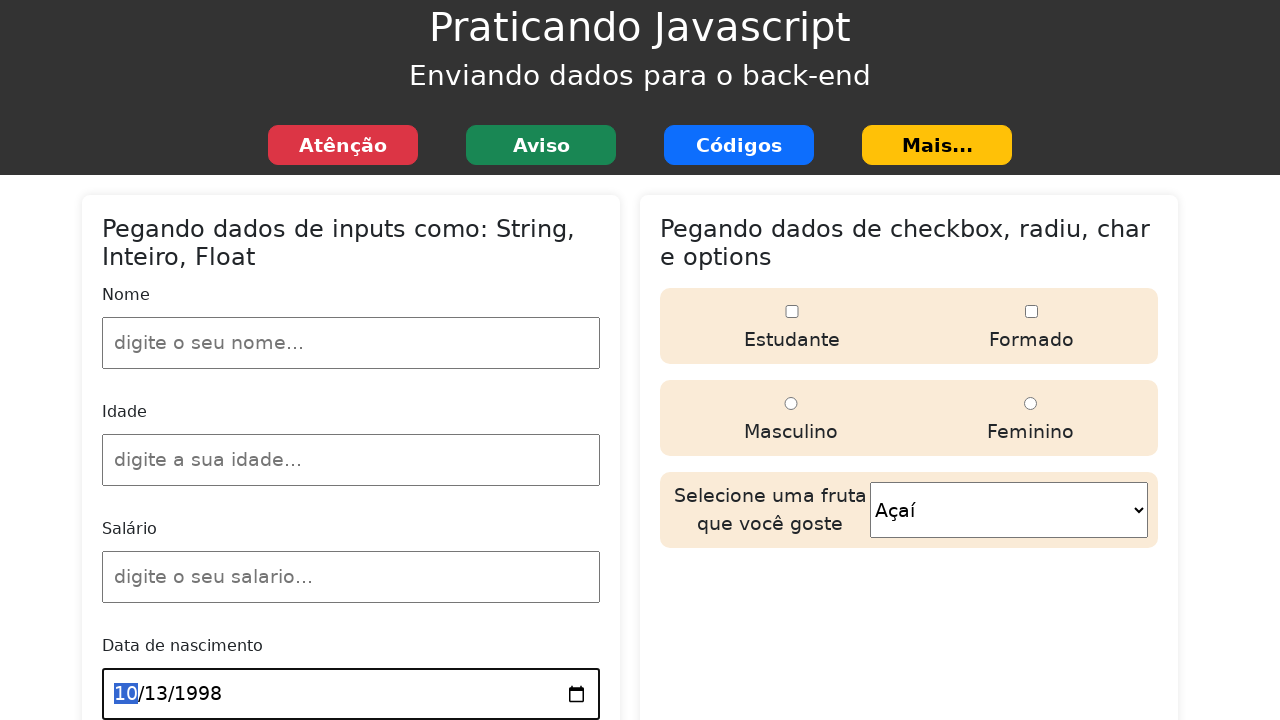